Tests handling of a JavaScript confirmation dialog by accepting it and verifying the result

Starting URL: https://demoqa.com/alerts

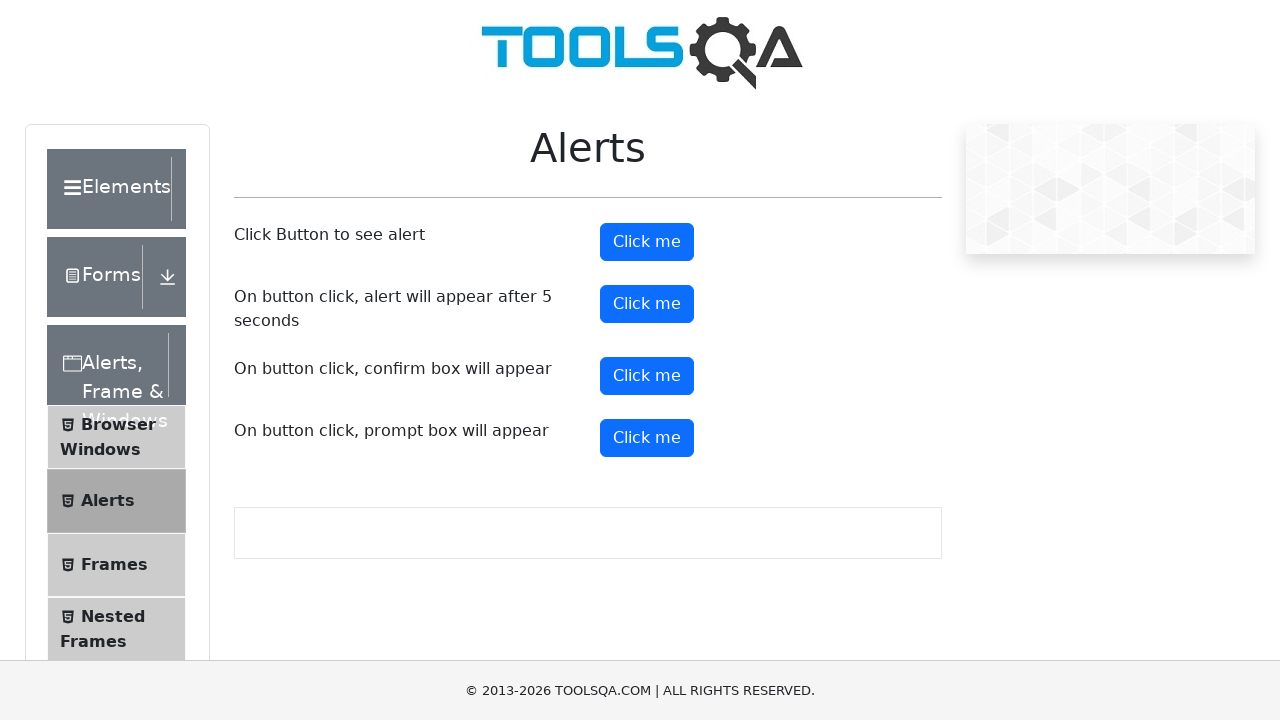

Scrolled confirm button into view
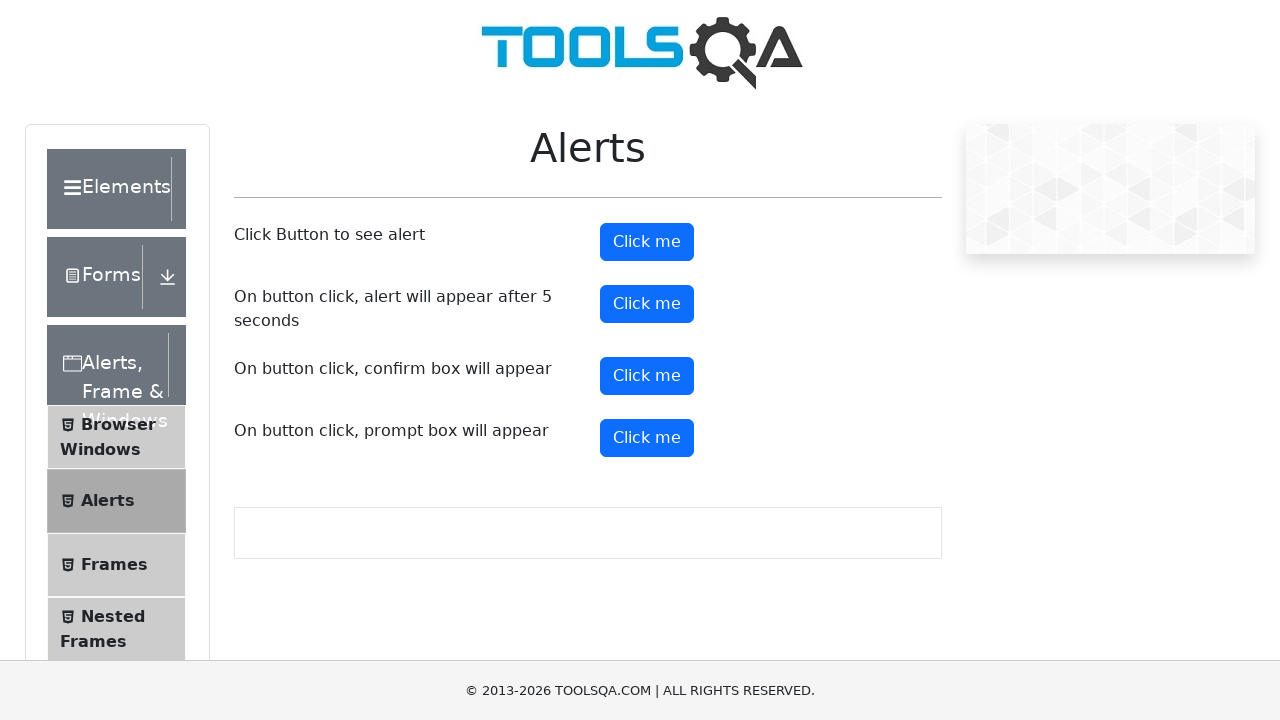

Clicked confirm button to trigger confirmation dialog at (647, 376) on #confirmButton
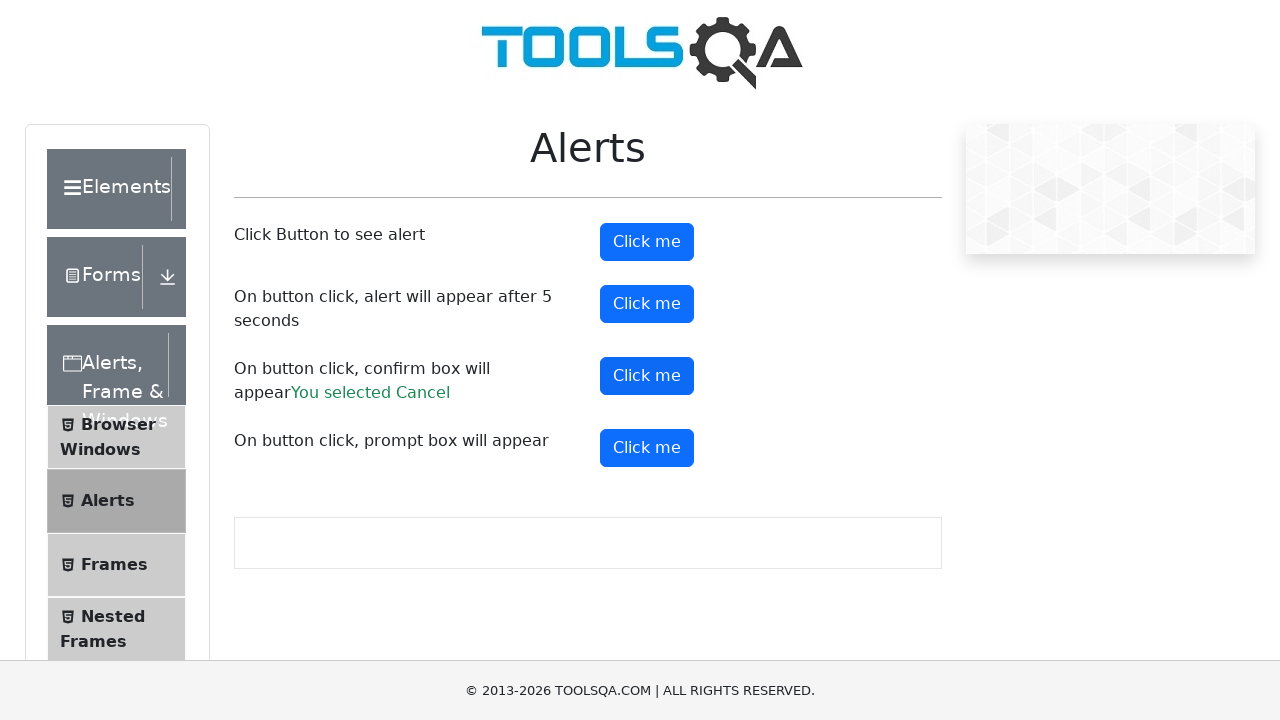

Set up dialog handler to accept confirmation
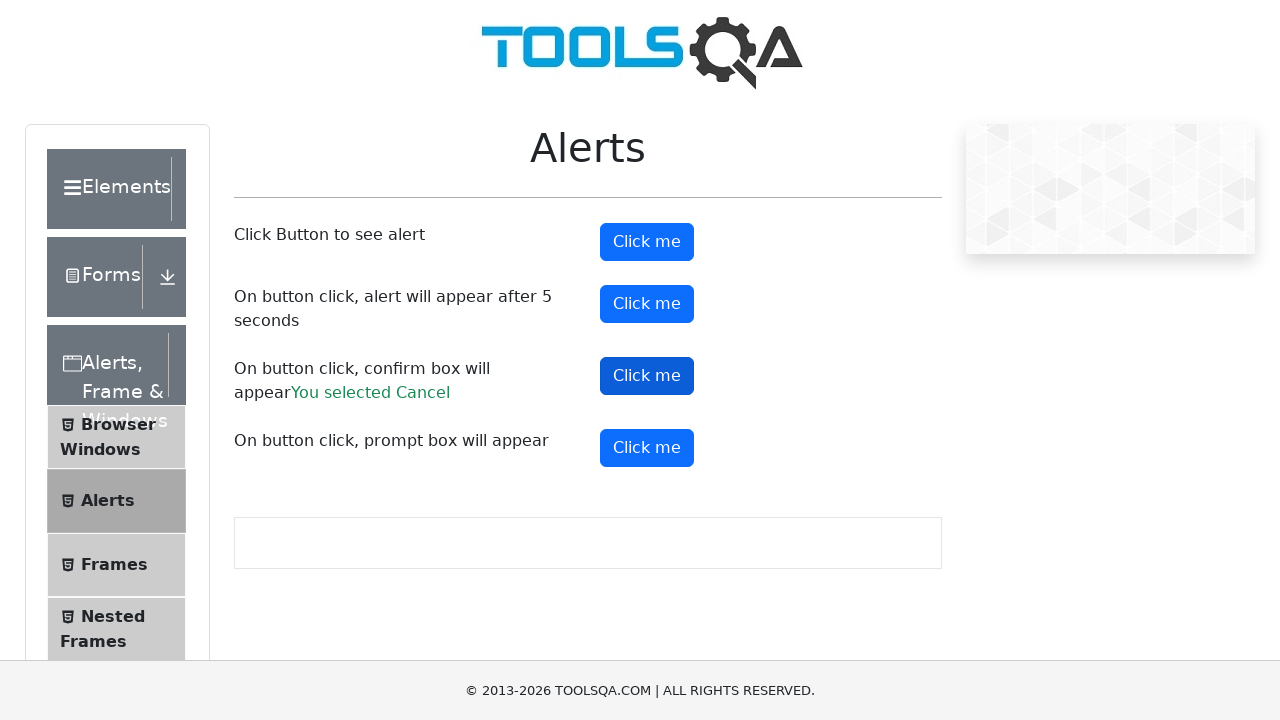

Confirmation result appeared on page
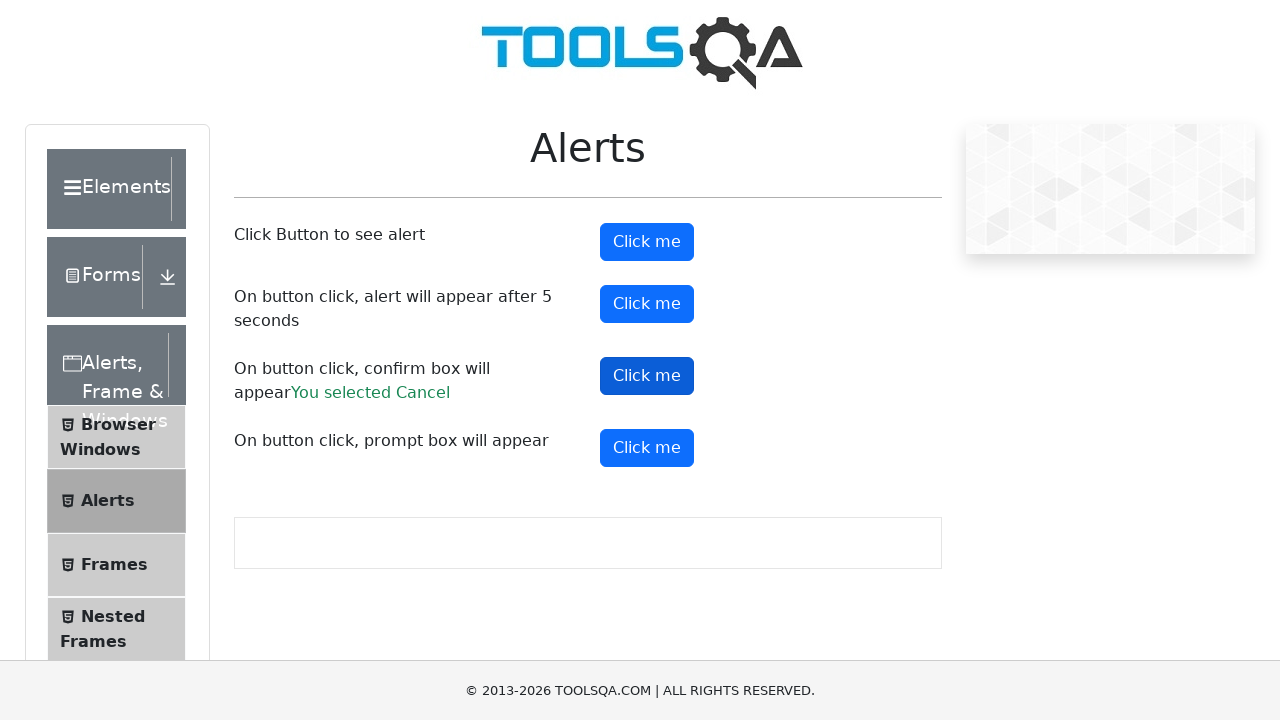

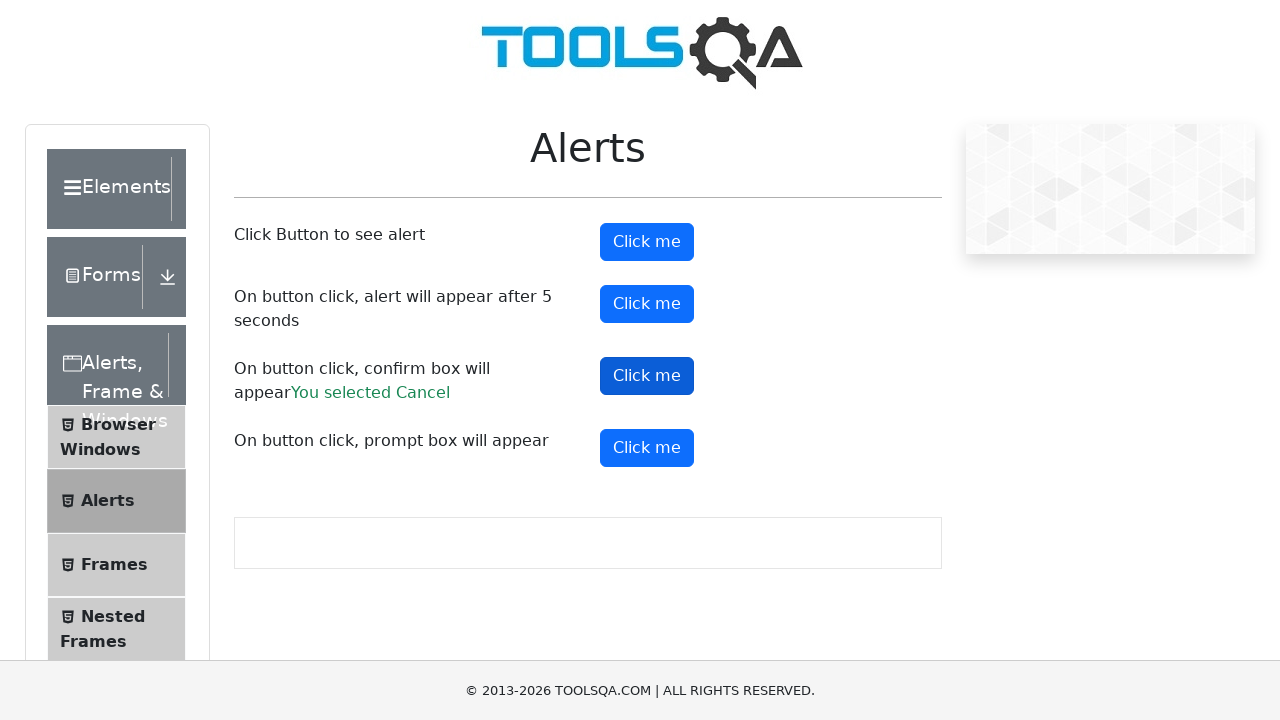